Navigates to a coffee shop page and clicks on the Espresso option to view it

Starting URL: https://seleniumbase.io/coffee/

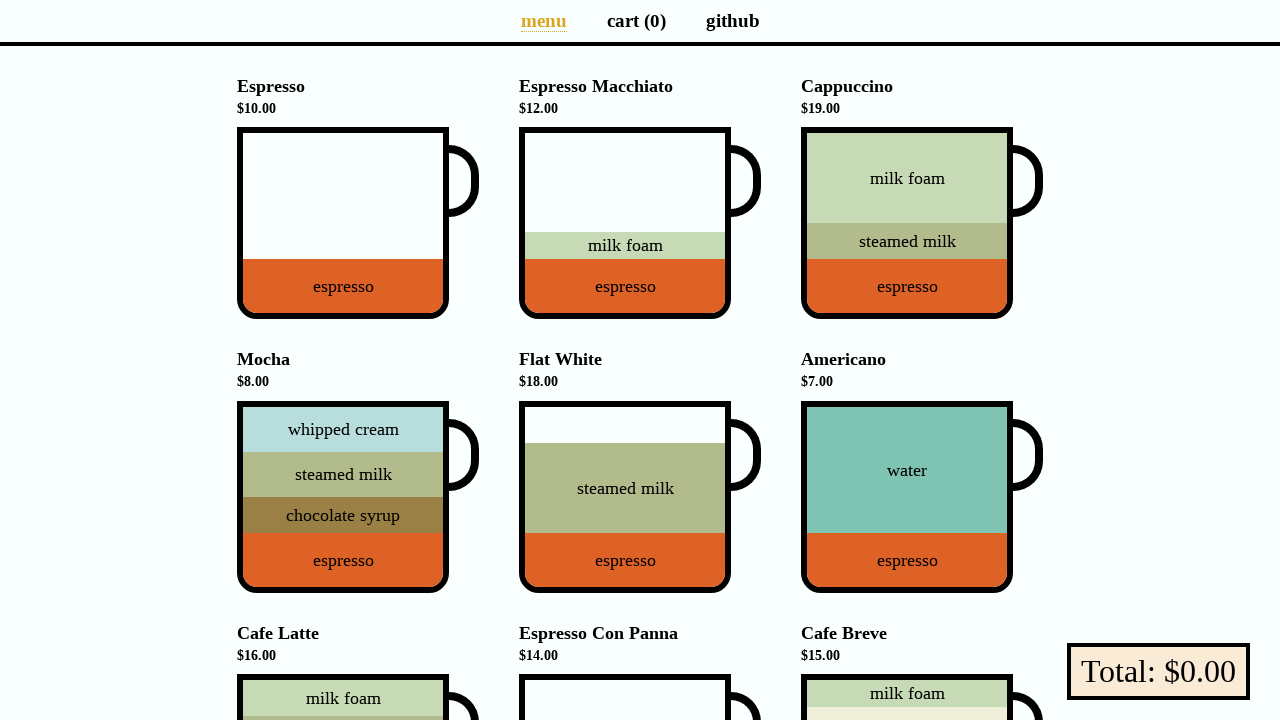

Navigated to coffee shop page
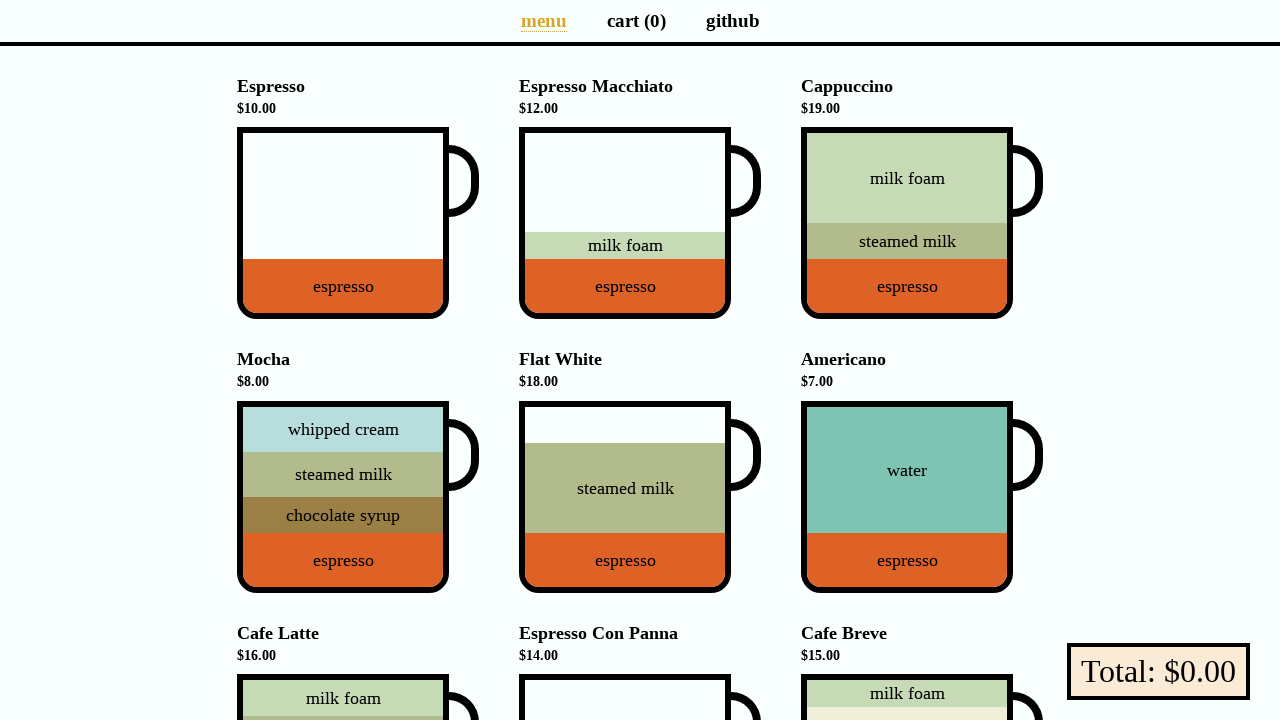

Clicked on the Espresso option at (343, 223) on [data-test="Espresso"]
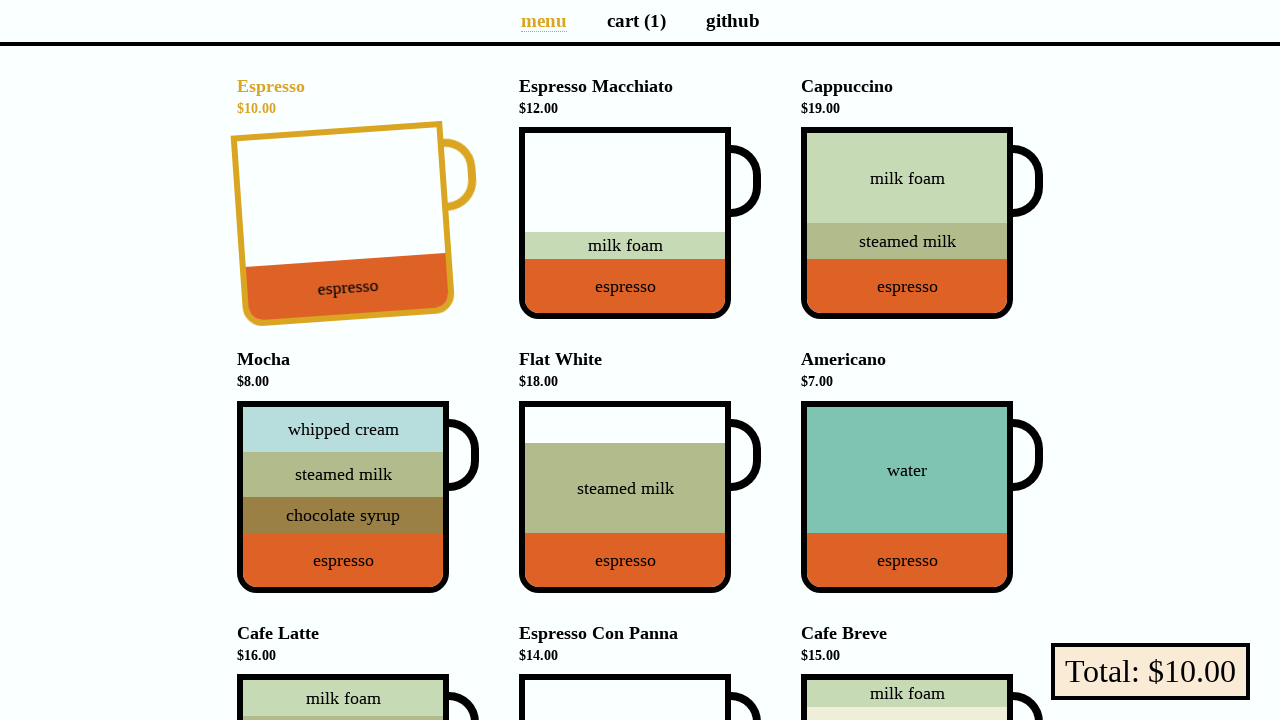

Espresso option is visible after clicking
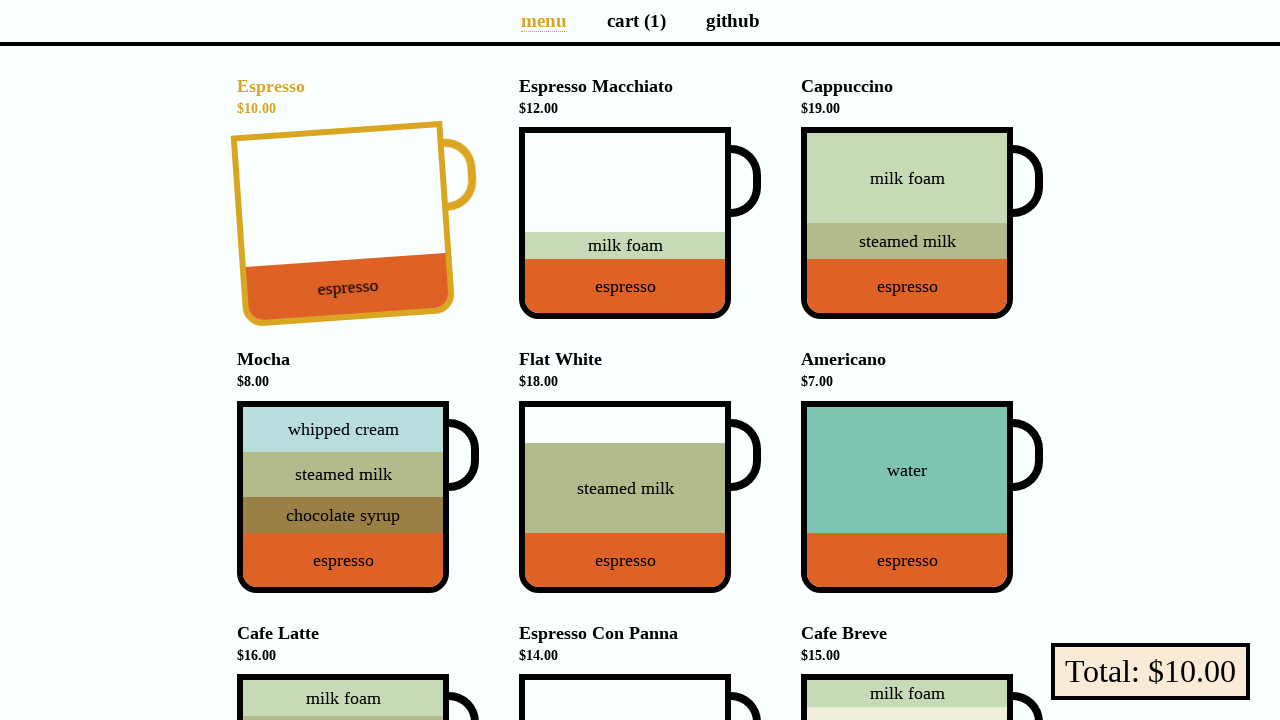

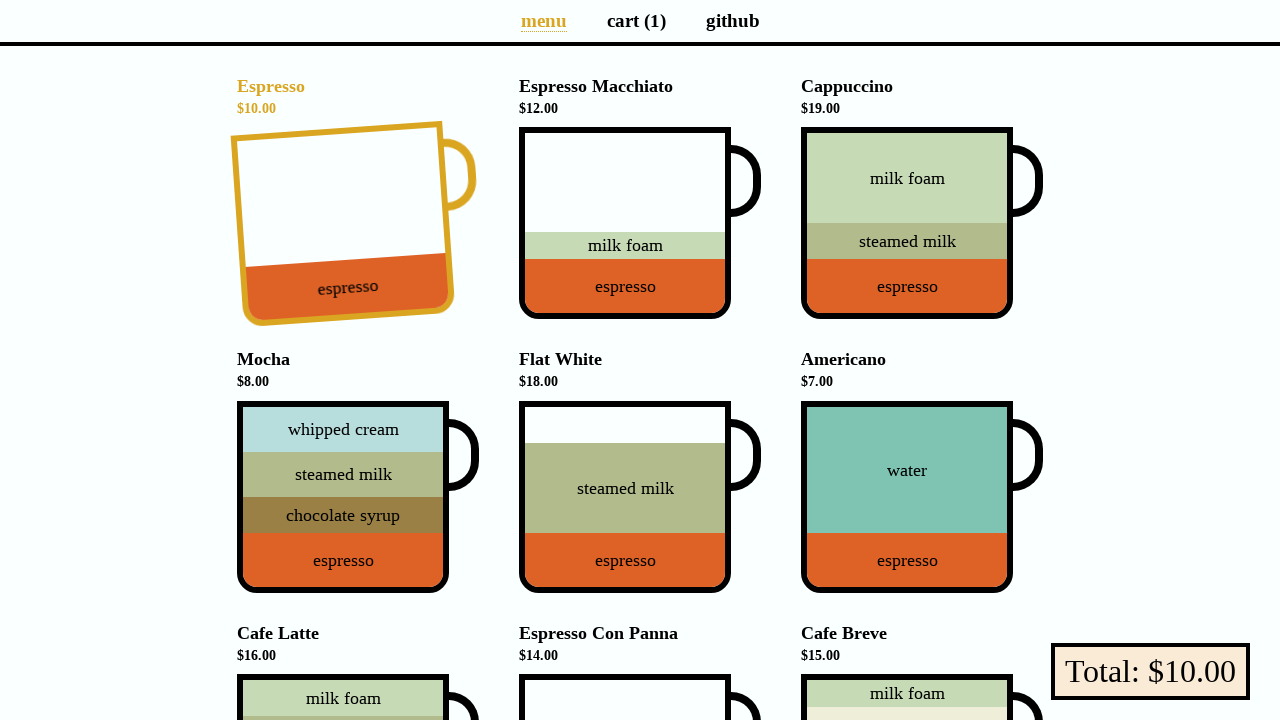